Tests the text box form on DemoQA by filling in user name, email, current address, and permanent address fields, then submitting the form

Starting URL: https://demoqa.com/text-box

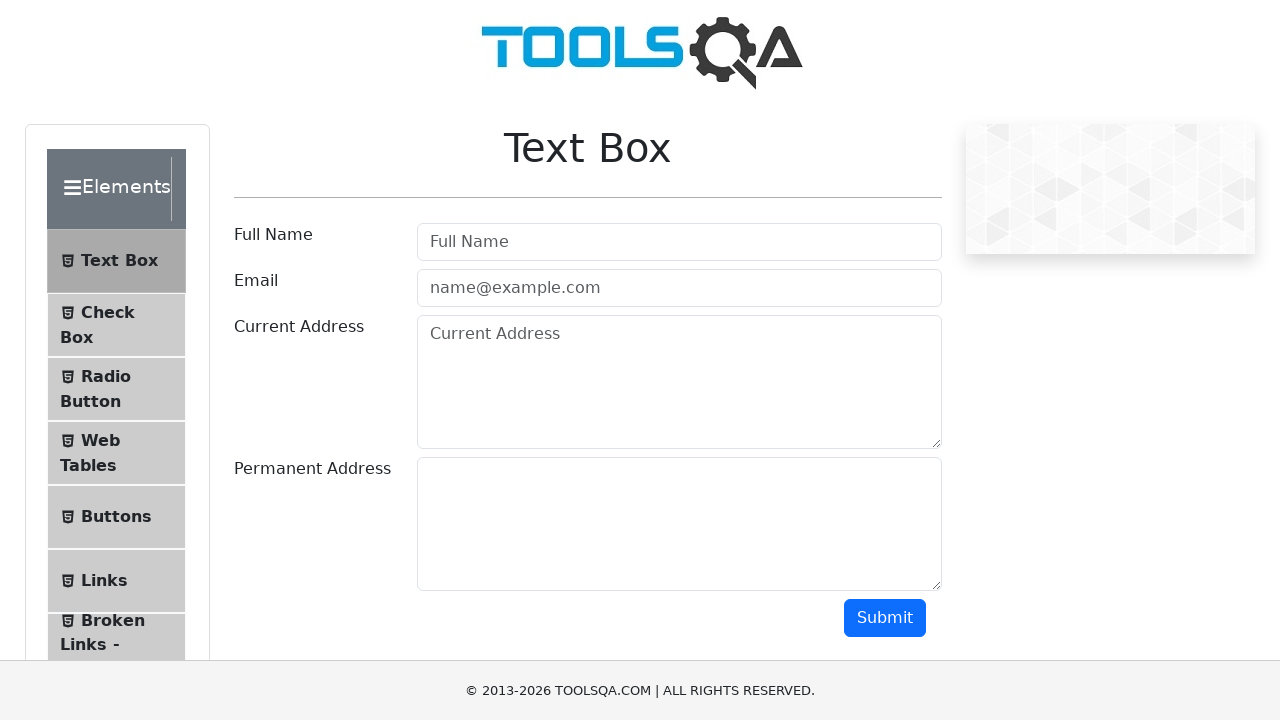

Clicked on Text Box element at (116, 261) on #item-0
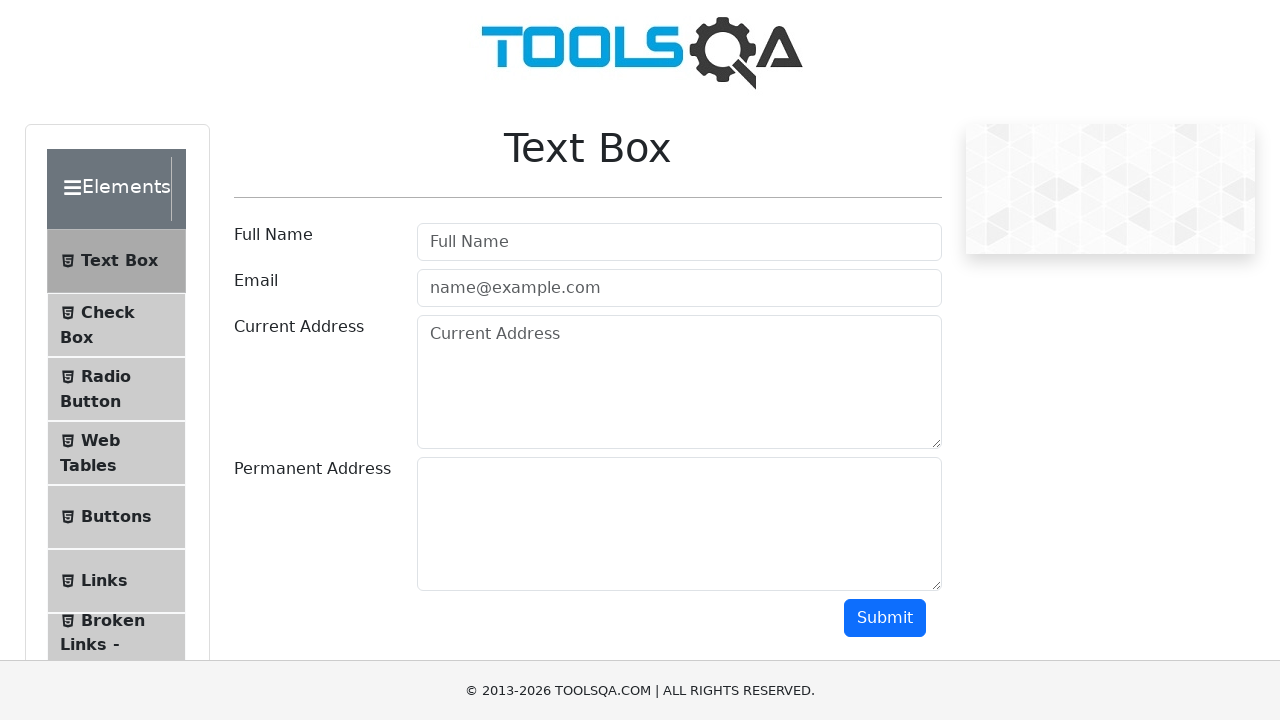

Filled username field with 'latha' on #userName
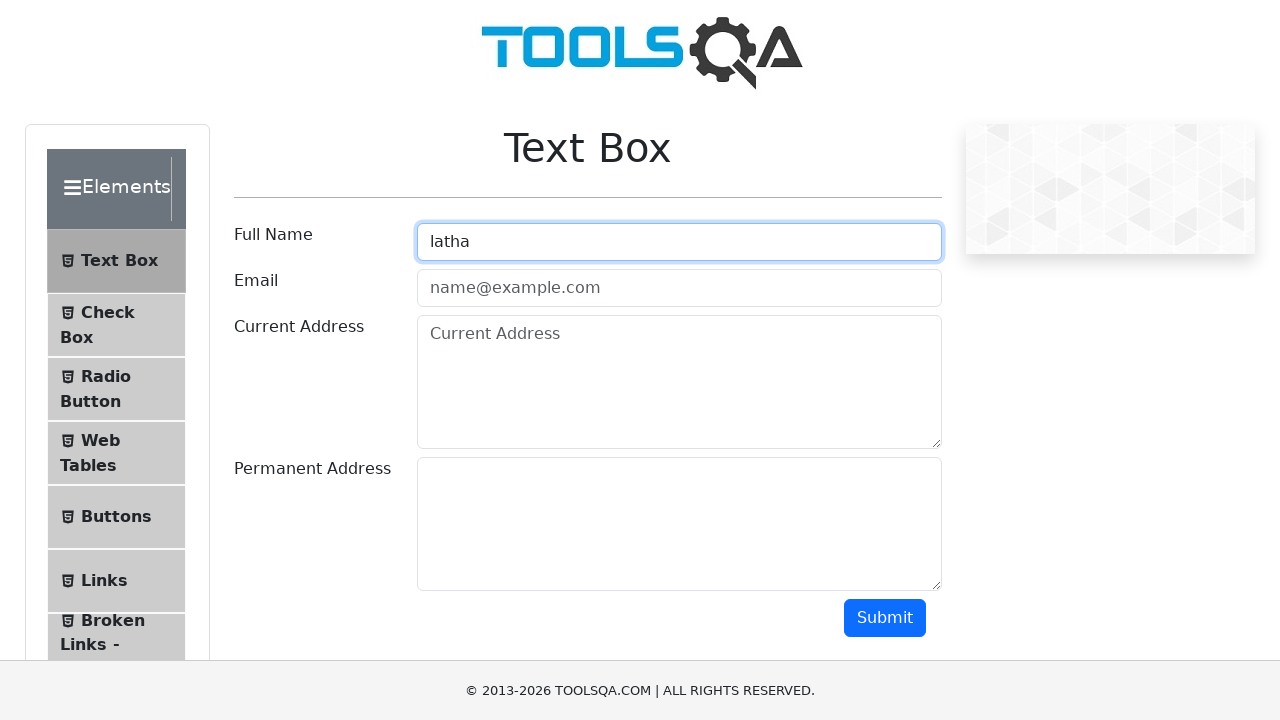

Filled email field with 'latha123@gmail.com' on #userEmail
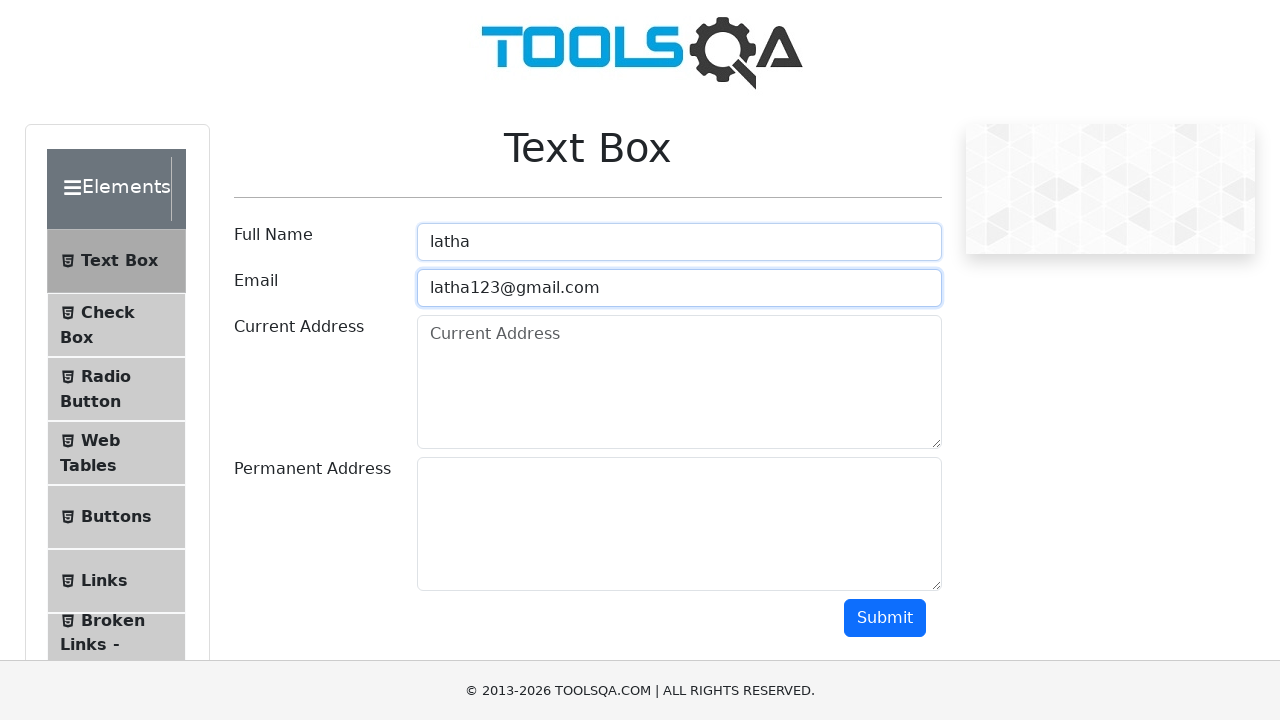

Filled current address field with '2/34 ,n.s.k.street.chennai' on #currentAddress
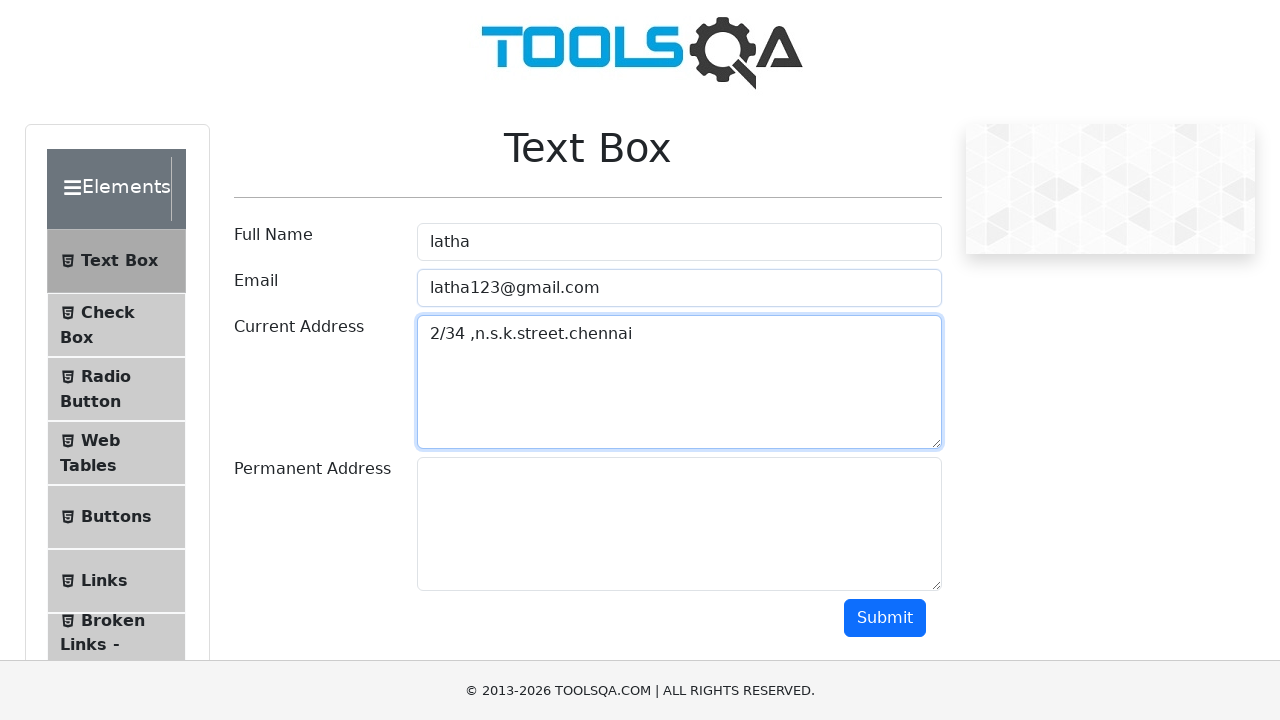

Filled permanent address field with '2/34 ,n.s.k.street.chennai' on #permanentAddress
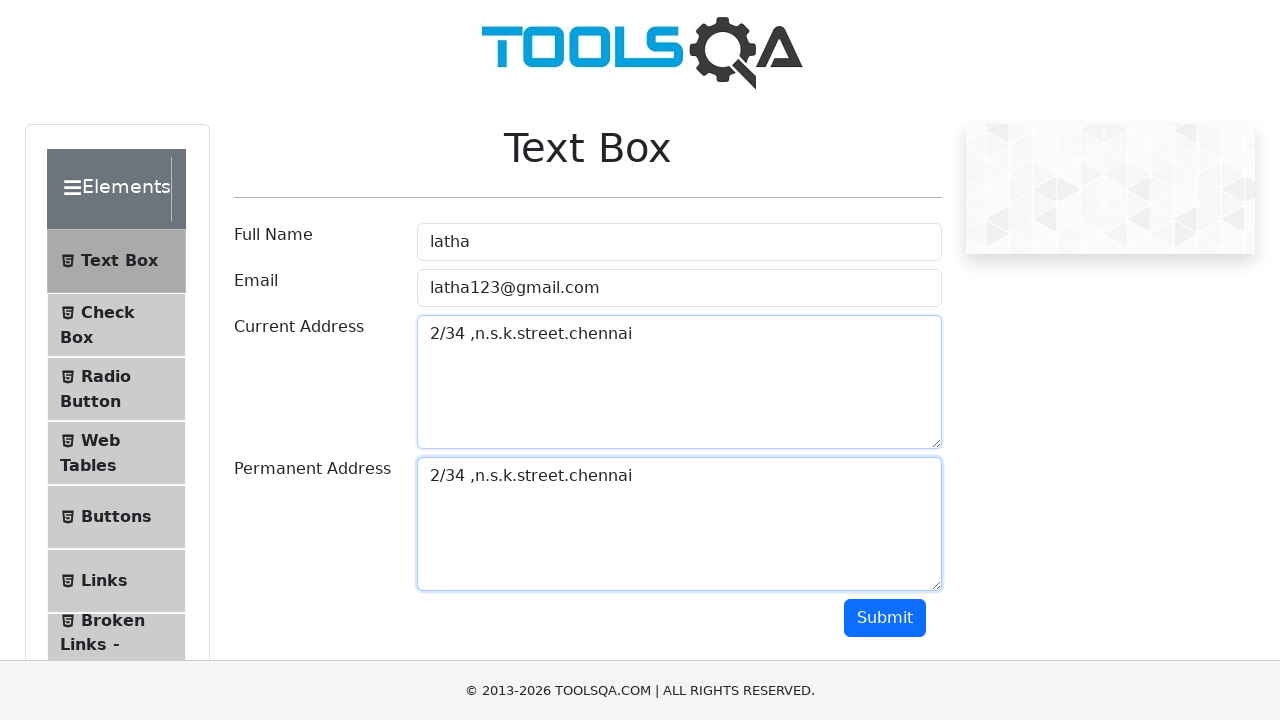

Clicked submit button to complete form submission at (885, 618) on #submit
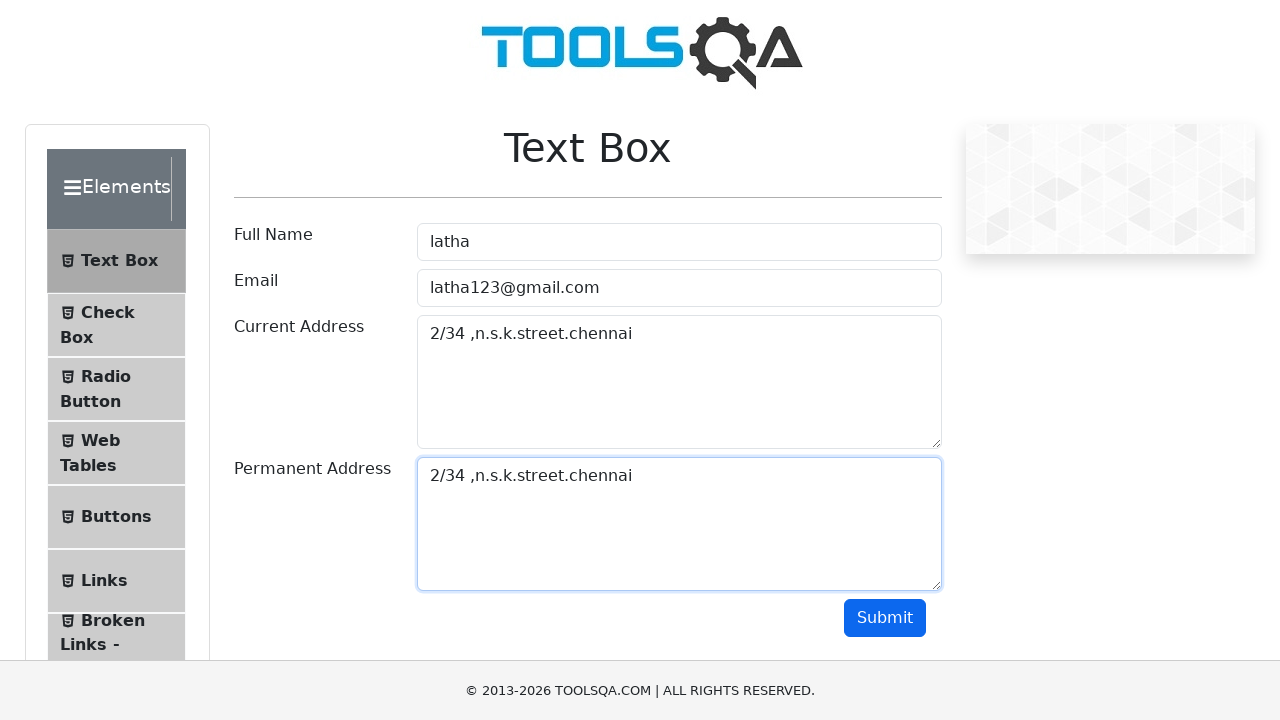

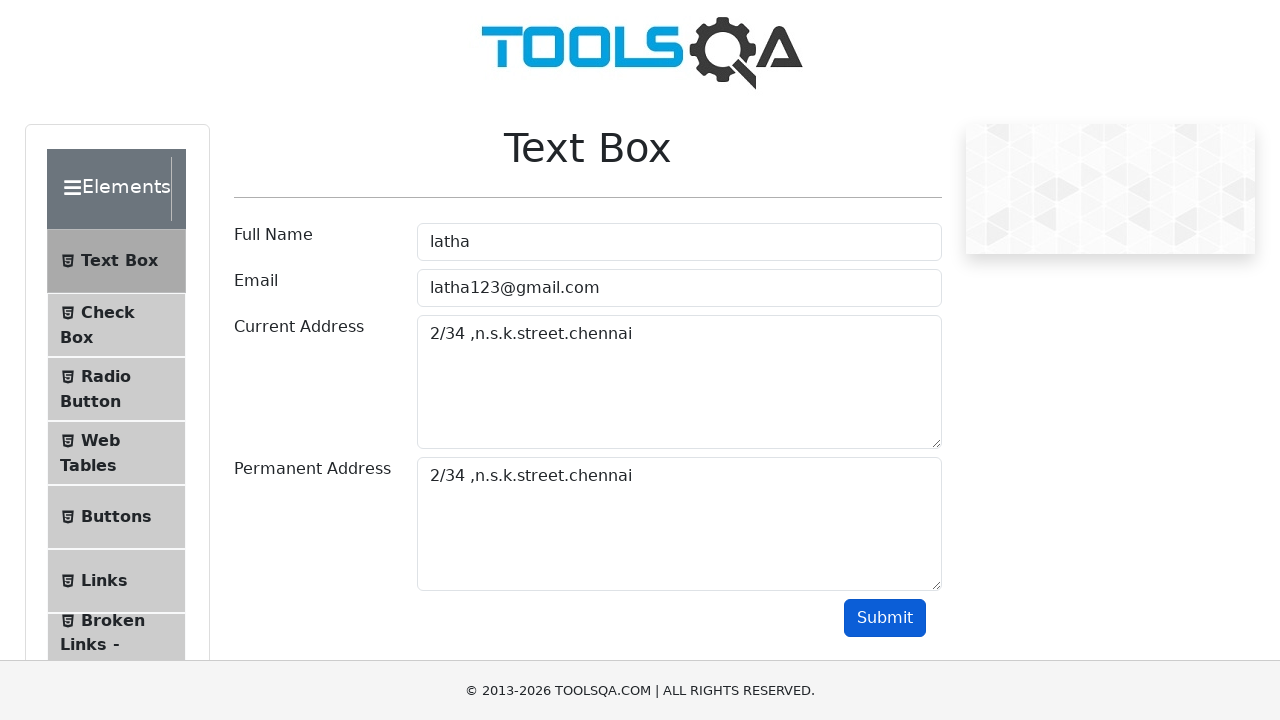